Navigates to QSpiders demo app and checks if a name field element is enabled on the UI Testing Concepts page

Starting URL: https://demoapps.qspiders.com/

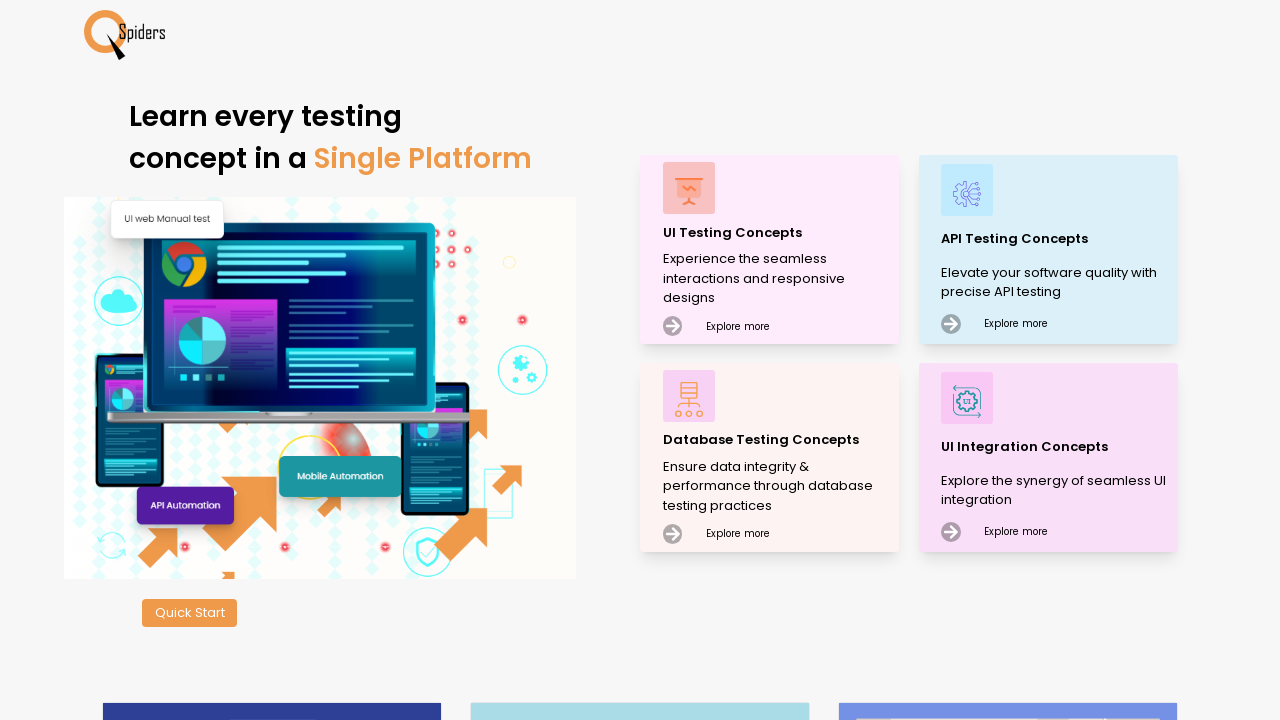

Clicked on UI Testing Concepts option at (778, 232) on xpath=//p[text()='UI Testing Concepts']
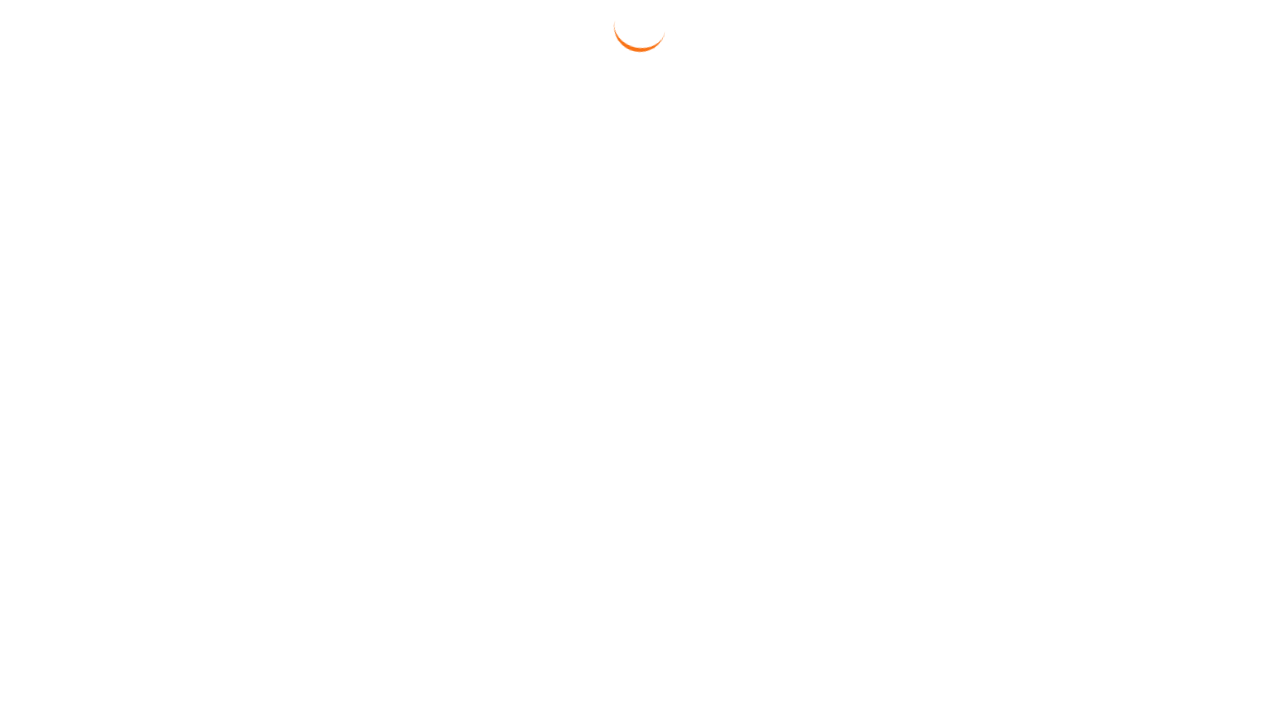

Waited for Name label to appear on the page
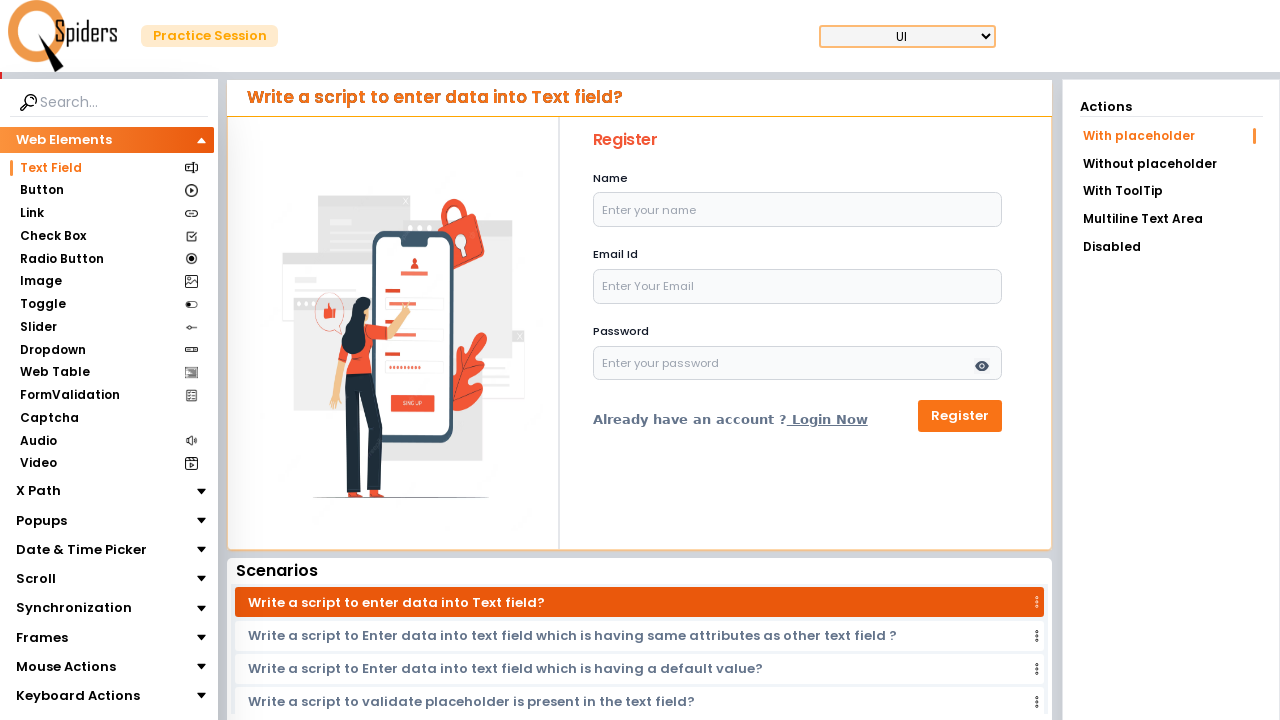

Located Name label element
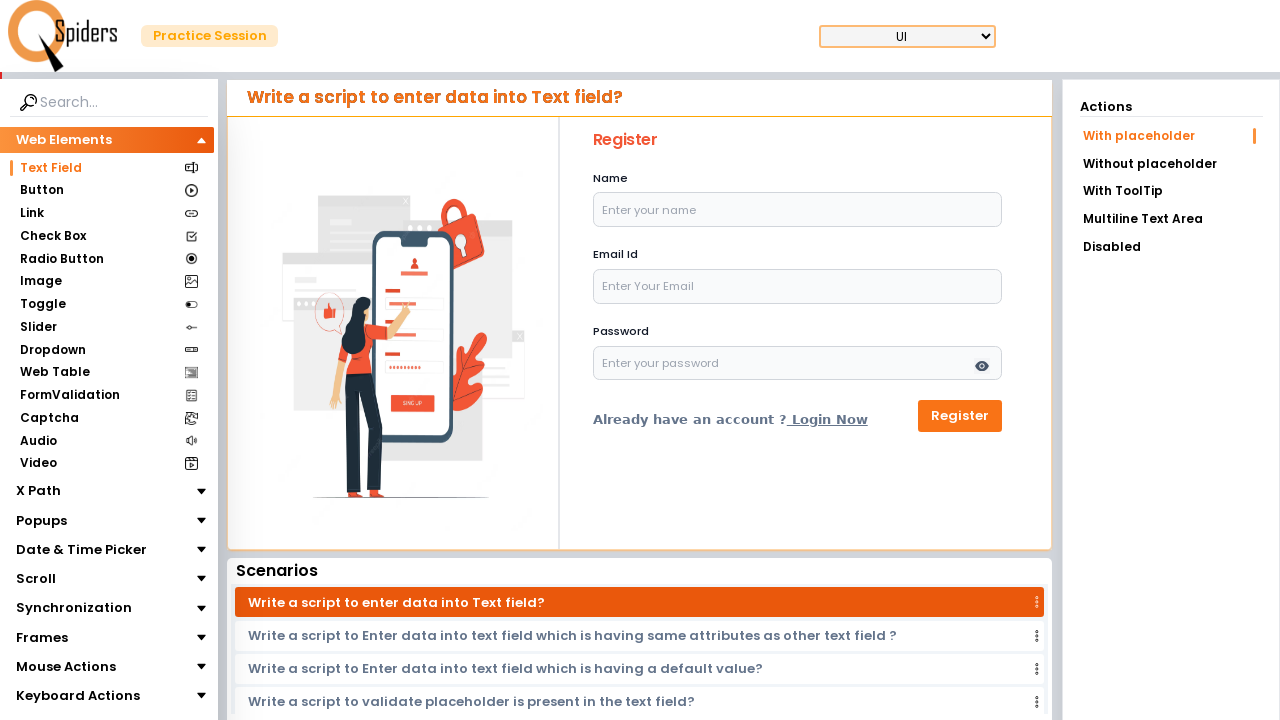

Verified that Name label element is visible and enabled
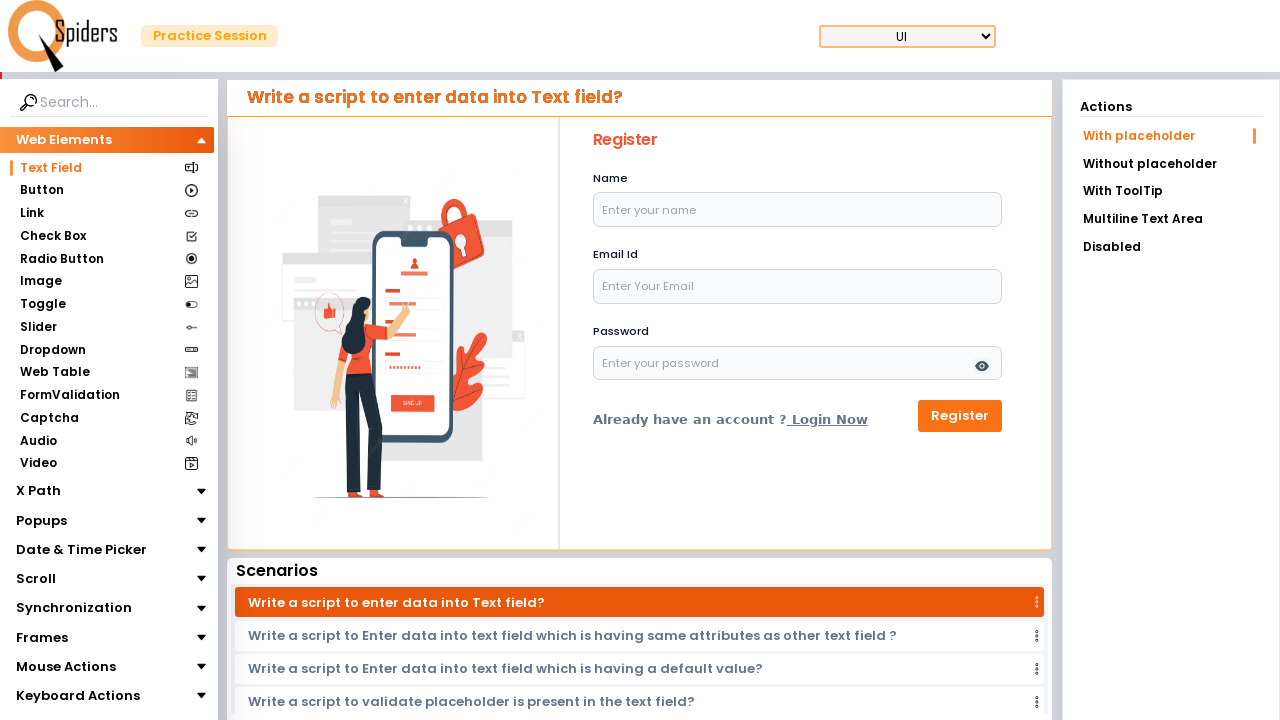

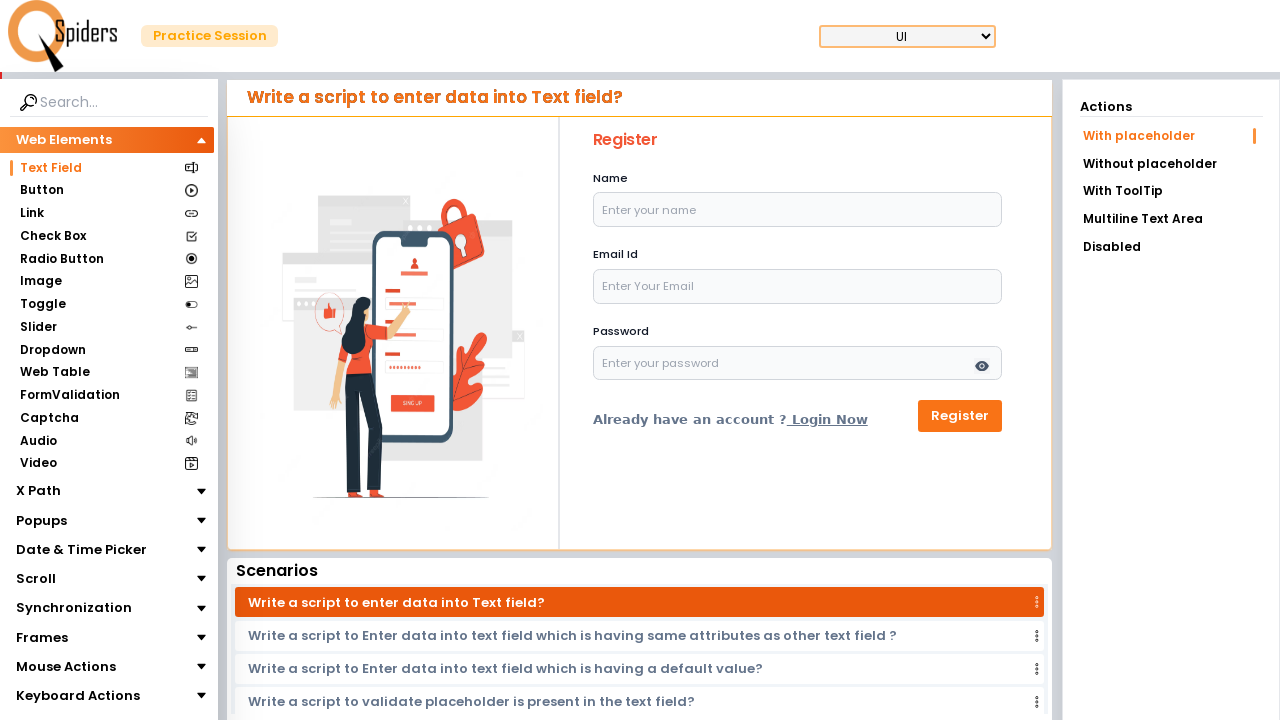